Tests Angular dropdown selection by selecting "Football" and then "Golf" from a games dropdown

Starting URL: https://bit.ly/2UV2vYi

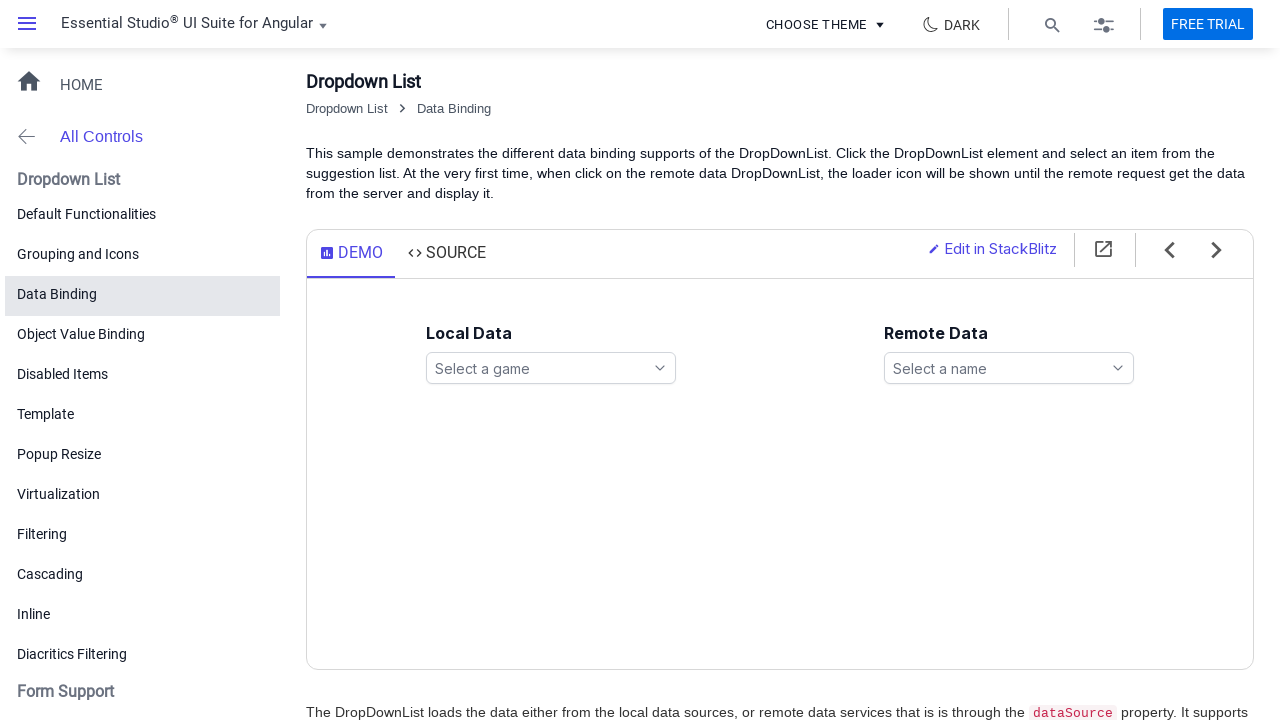

Clicked games dropdown icon to open dropdown menu at (660, 368) on xpath=//ejs-dropdownlist[@id='games']//span[contains(@class,'e-search-icon')]
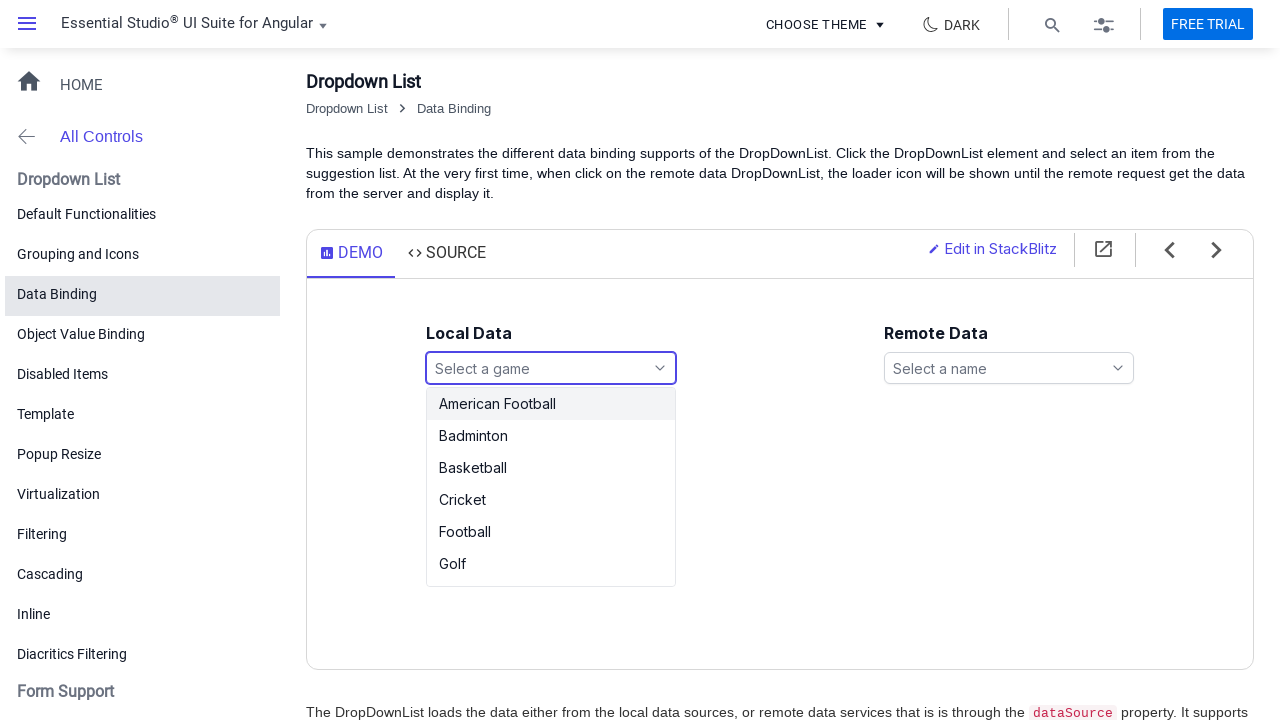

Dropdown options became visible
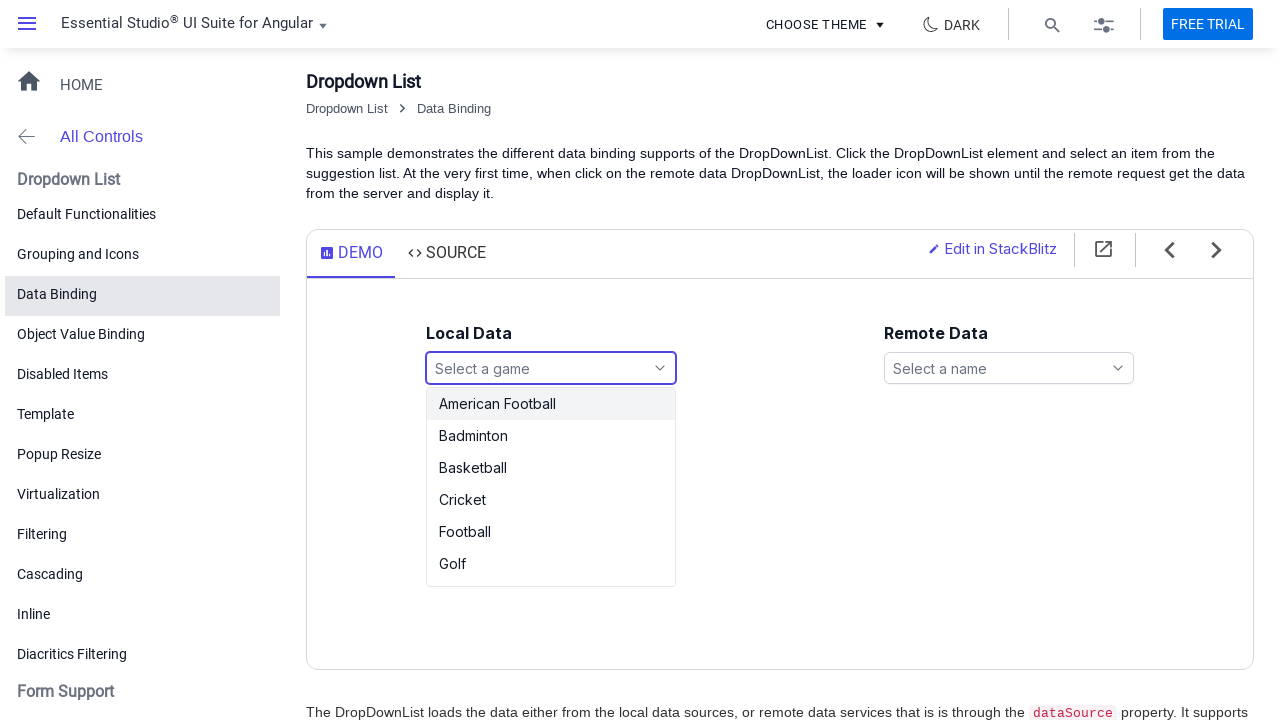

Scrolled 'Football' option into view
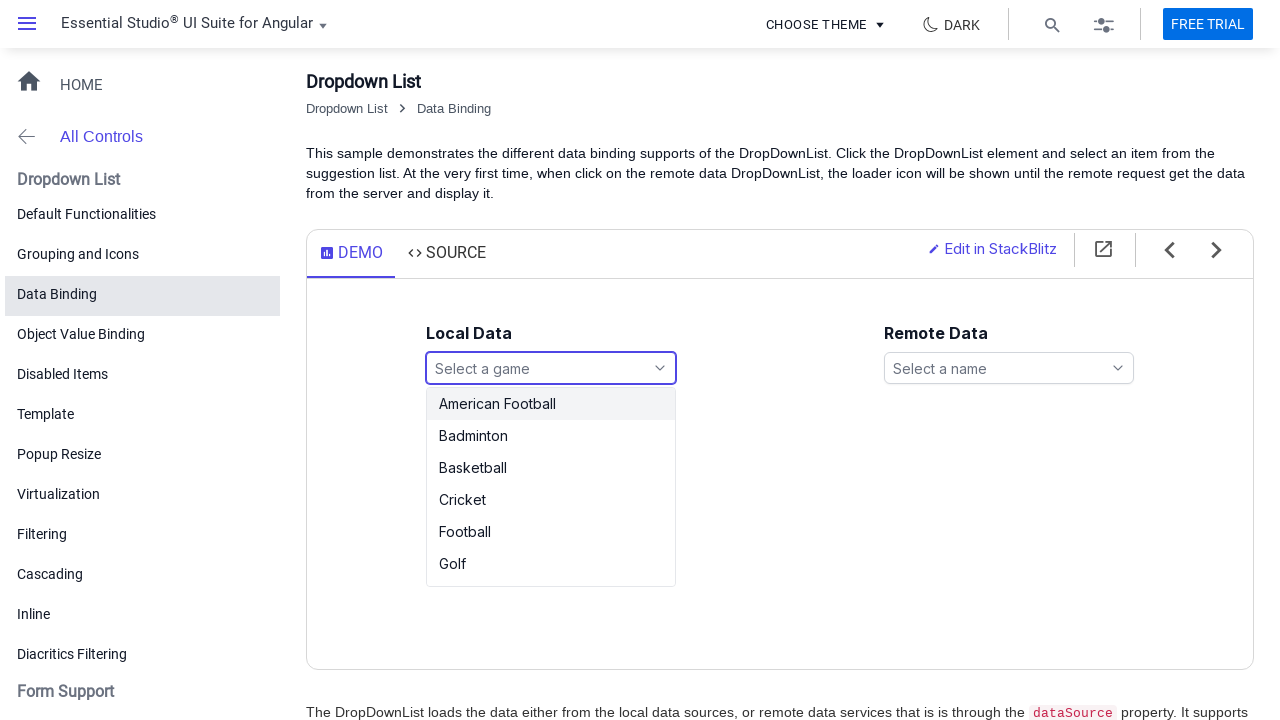

Clicked 'Football' option in dropdown at (551, 532) on xpath=//ul[@id='games_options']/li >> nth=4
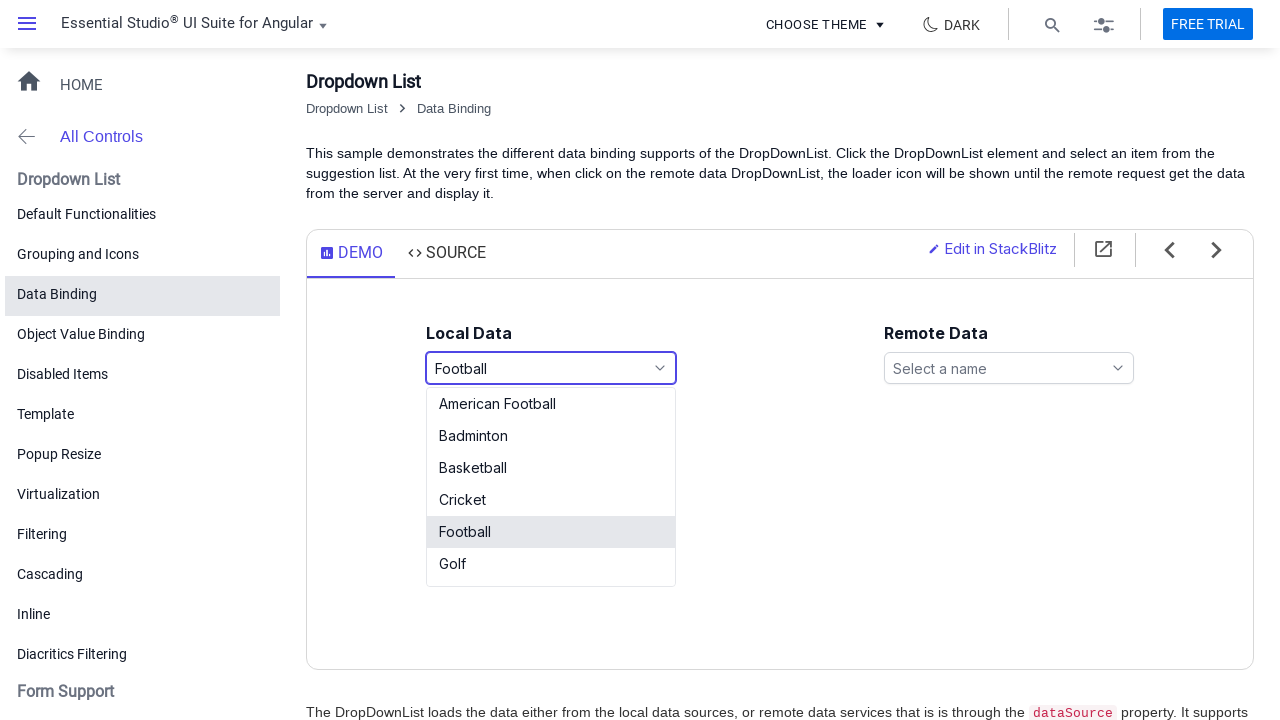

Verified 'Football' is selected in hidden dropdown element
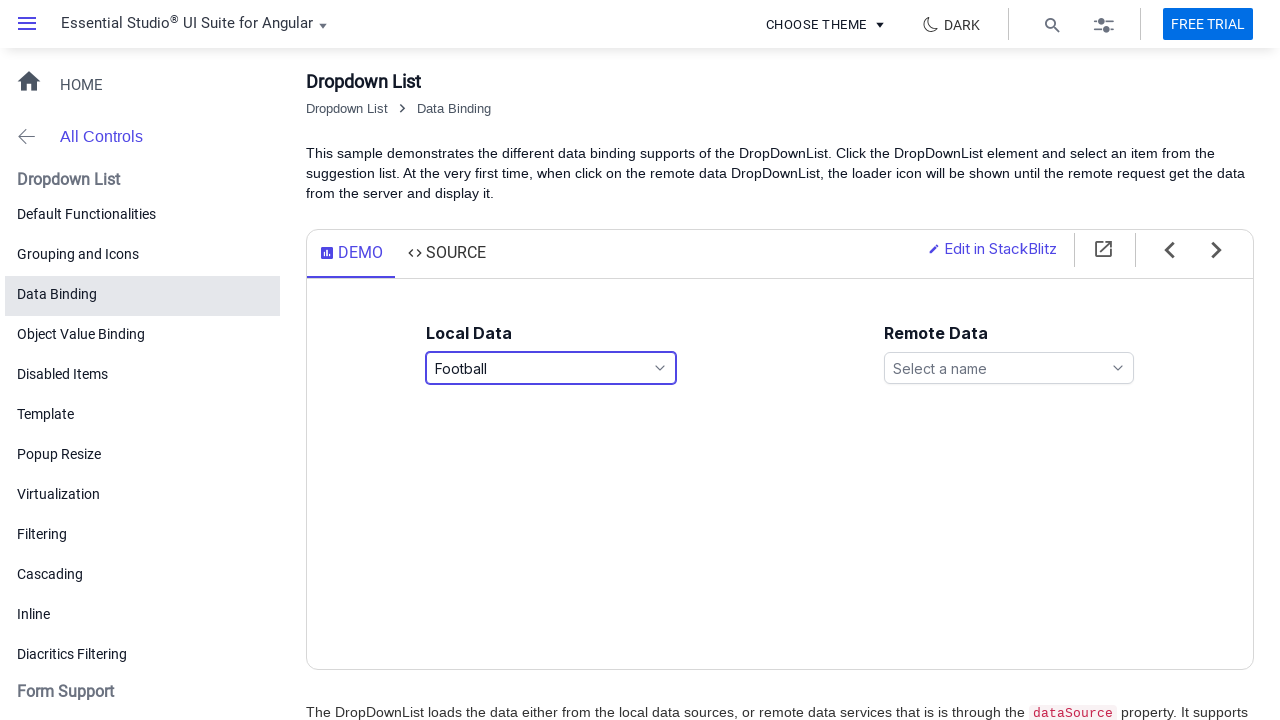

Assertion passed: 'Football' selection confirmed
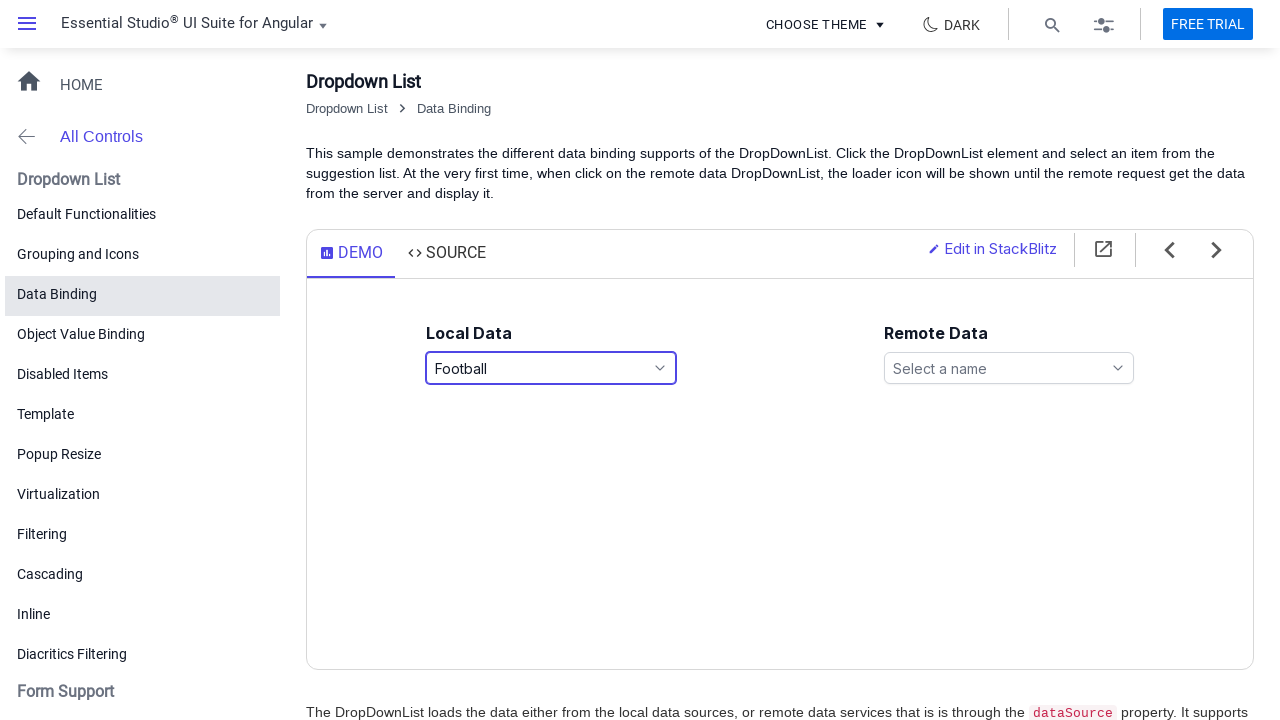

Clicked games dropdown icon to open dropdown menu again at (660, 368) on xpath=//ejs-dropdownlist[@id='games']//span[contains(@class,'e-search-icon')]
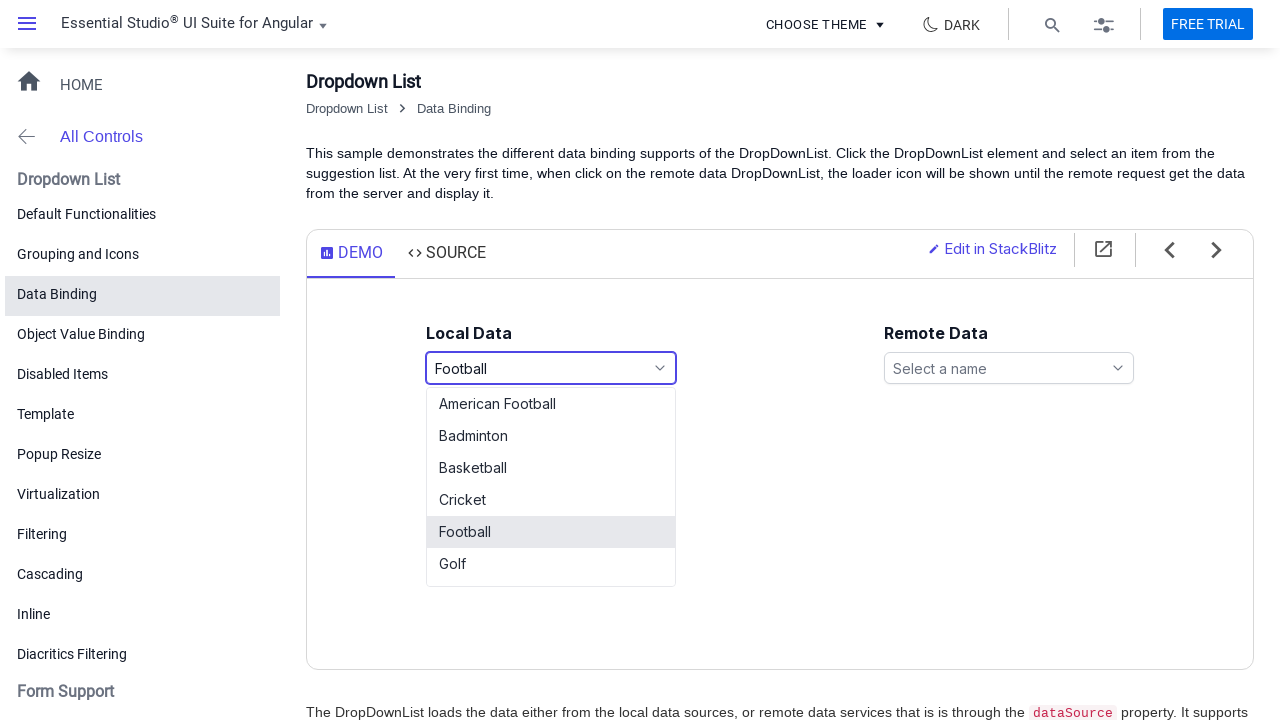

Dropdown options became visible again
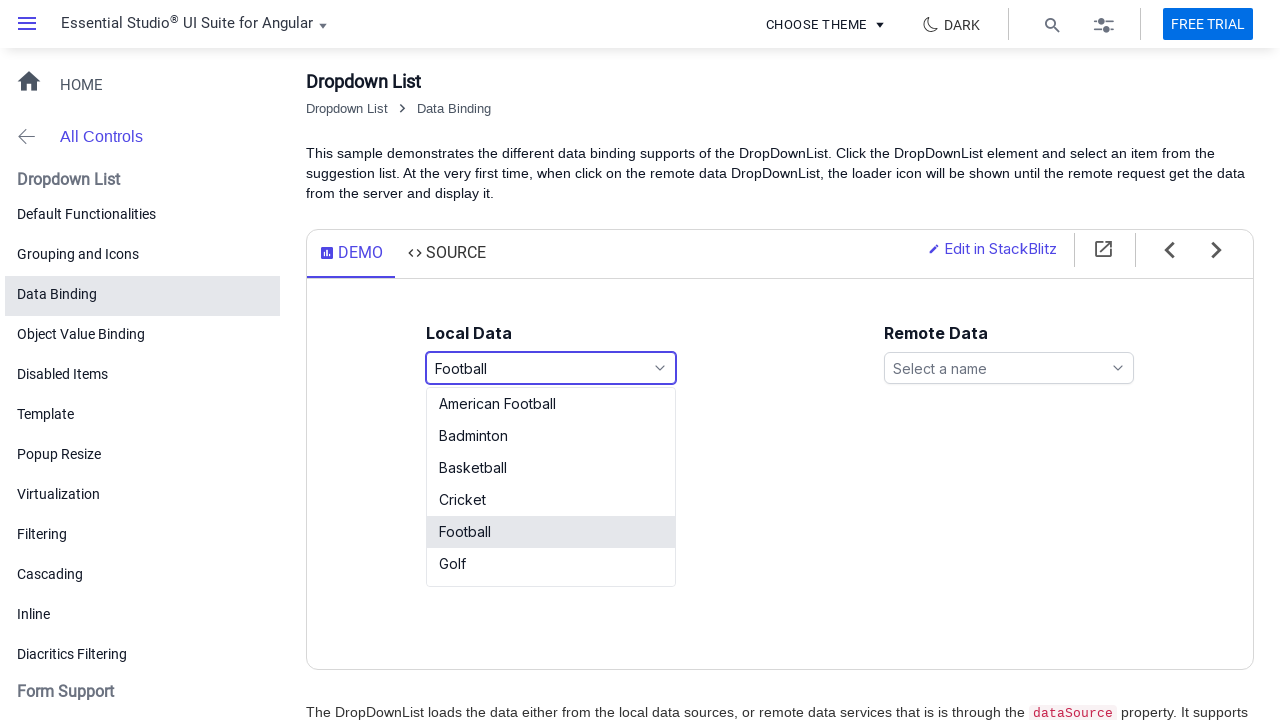

Scrolled 'Golf' option into view
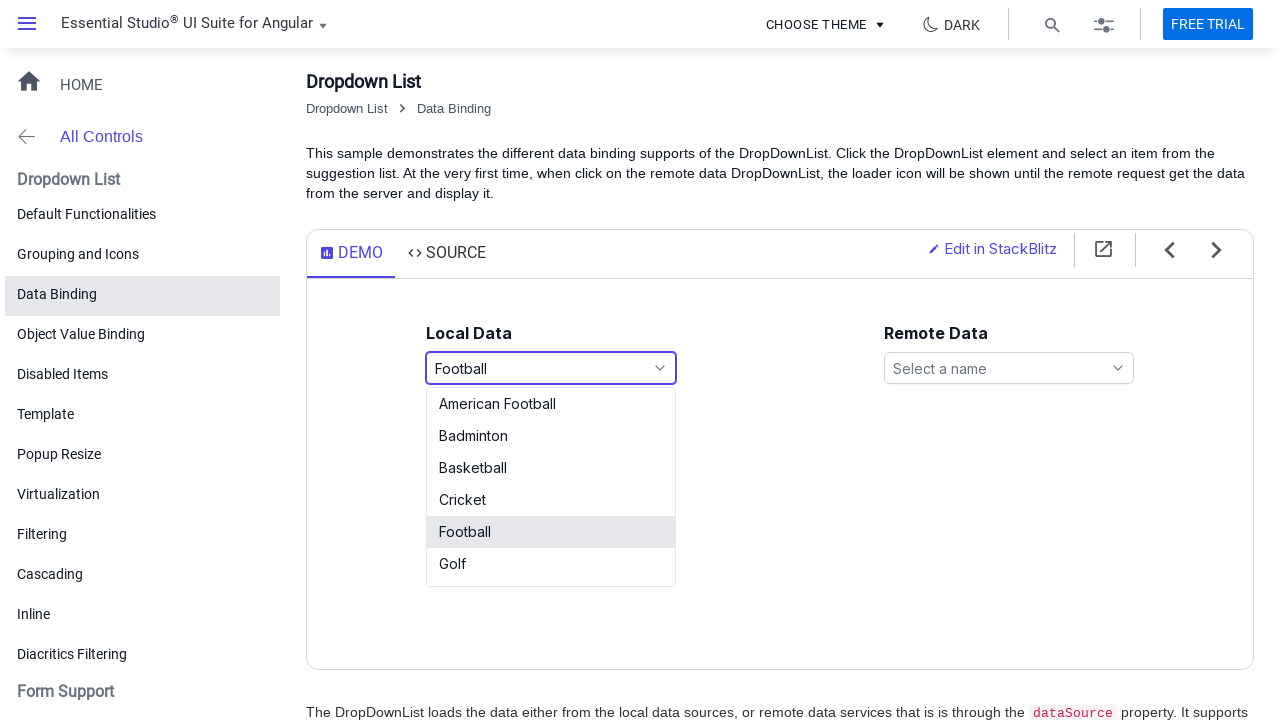

Clicked 'Golf' option in dropdown at (551, 564) on xpath=//ul[@id='games_options']/li >> nth=5
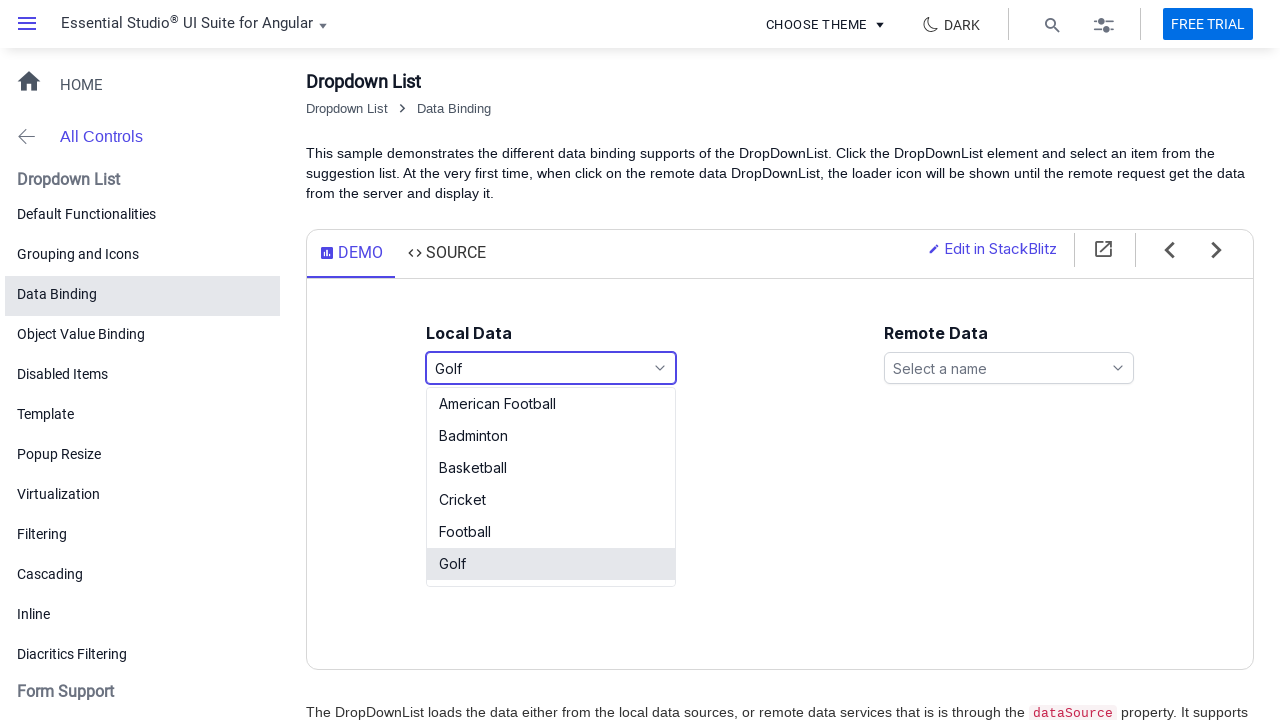

Verified 'Golf' is selected in hidden dropdown element
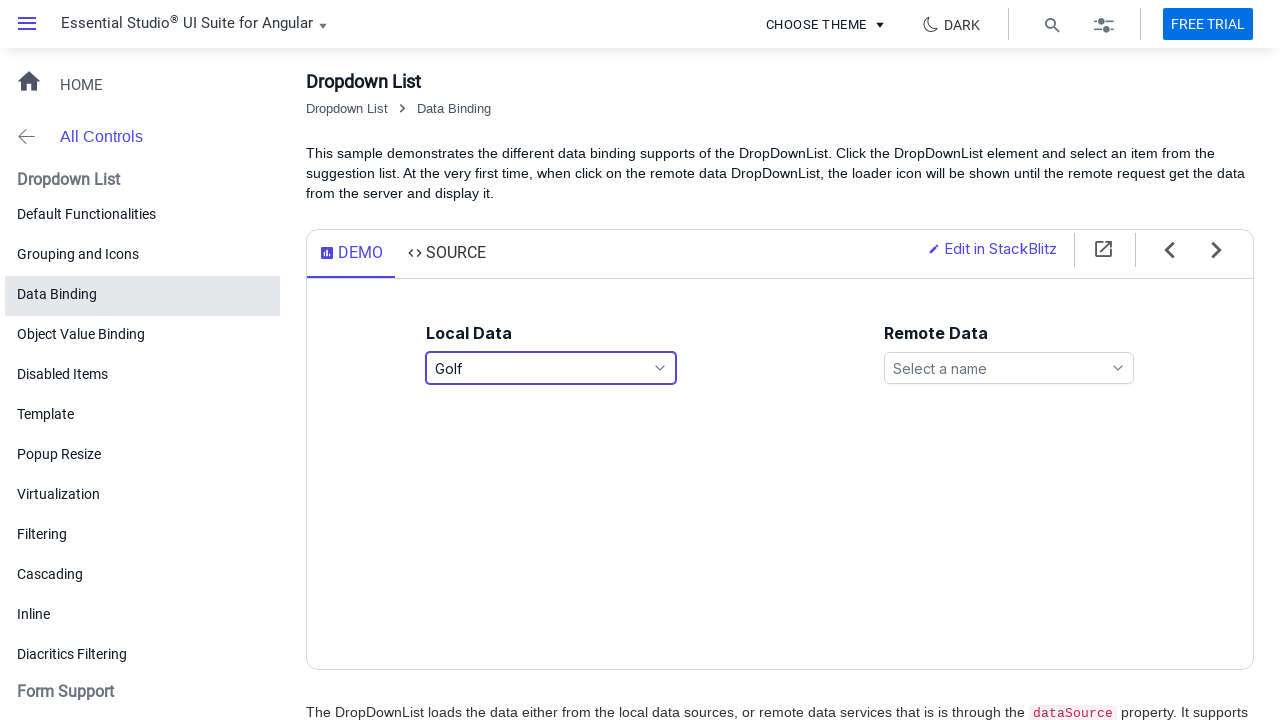

Assertion passed: 'Golf' selection confirmed
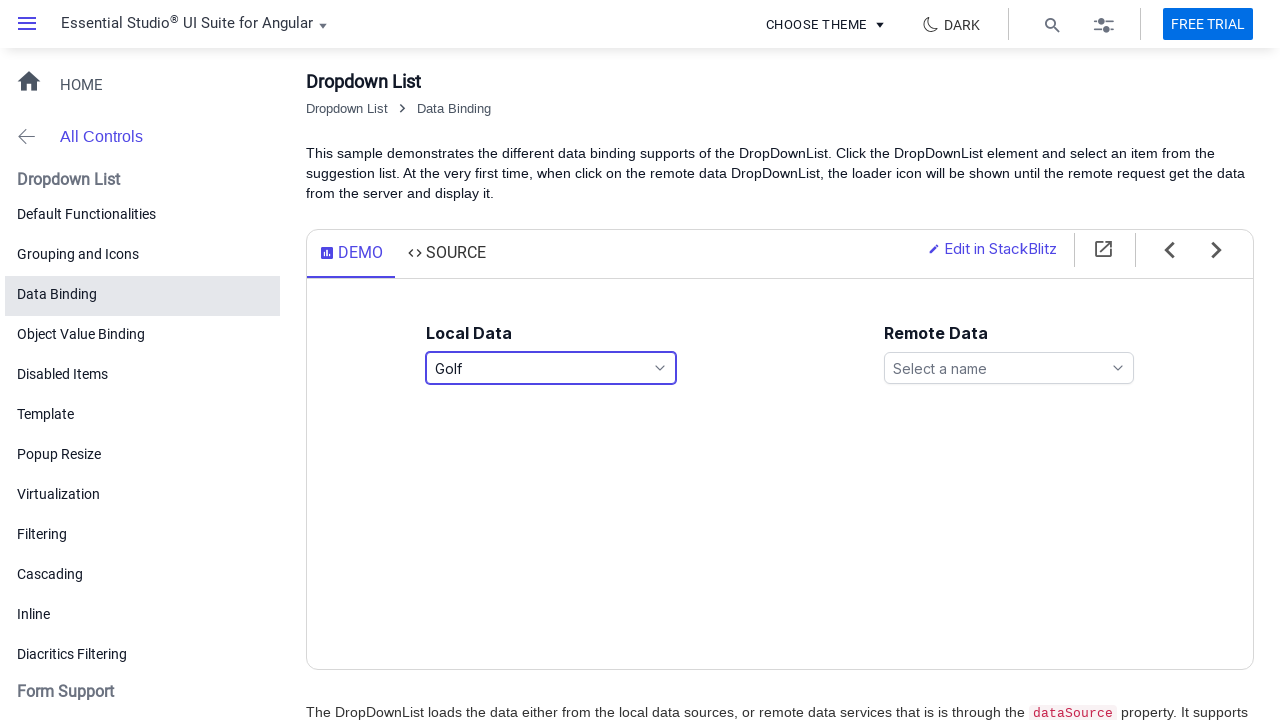

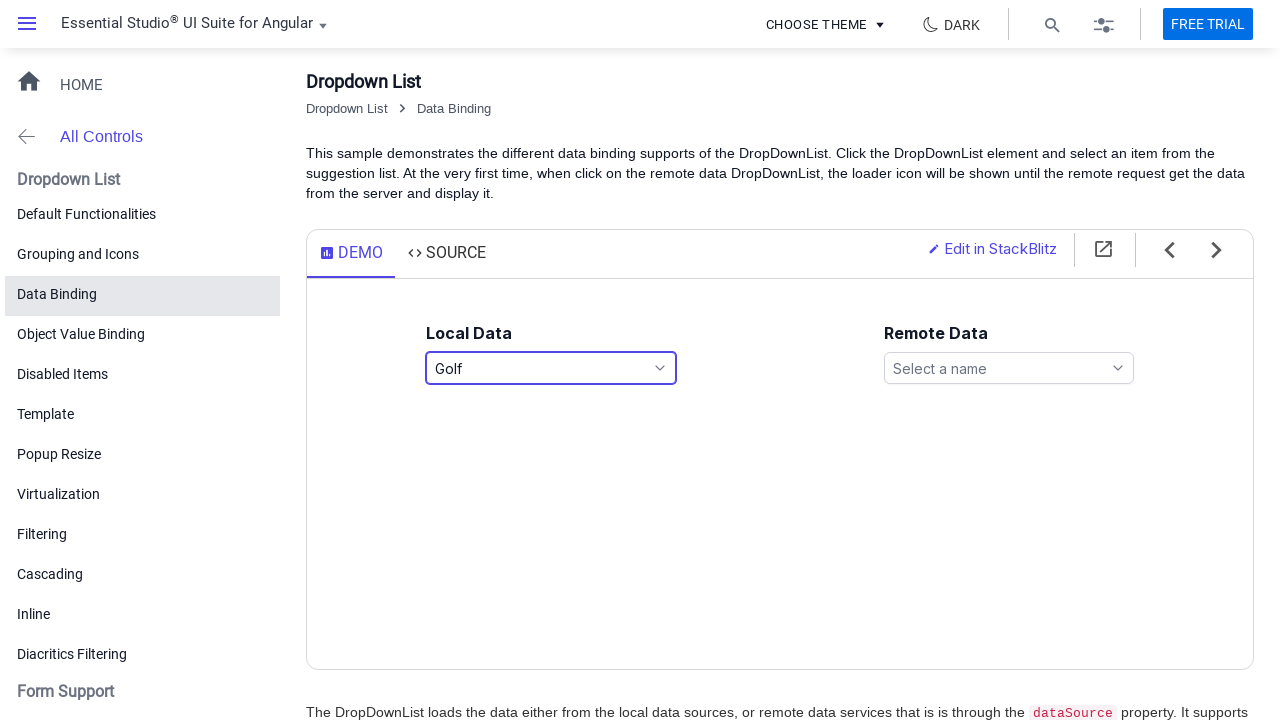